Tests the user registration process by filling out all required fields in the registration form and submitting it

Starting URL: https://parabank.parasoft.com/parabank/index.htm

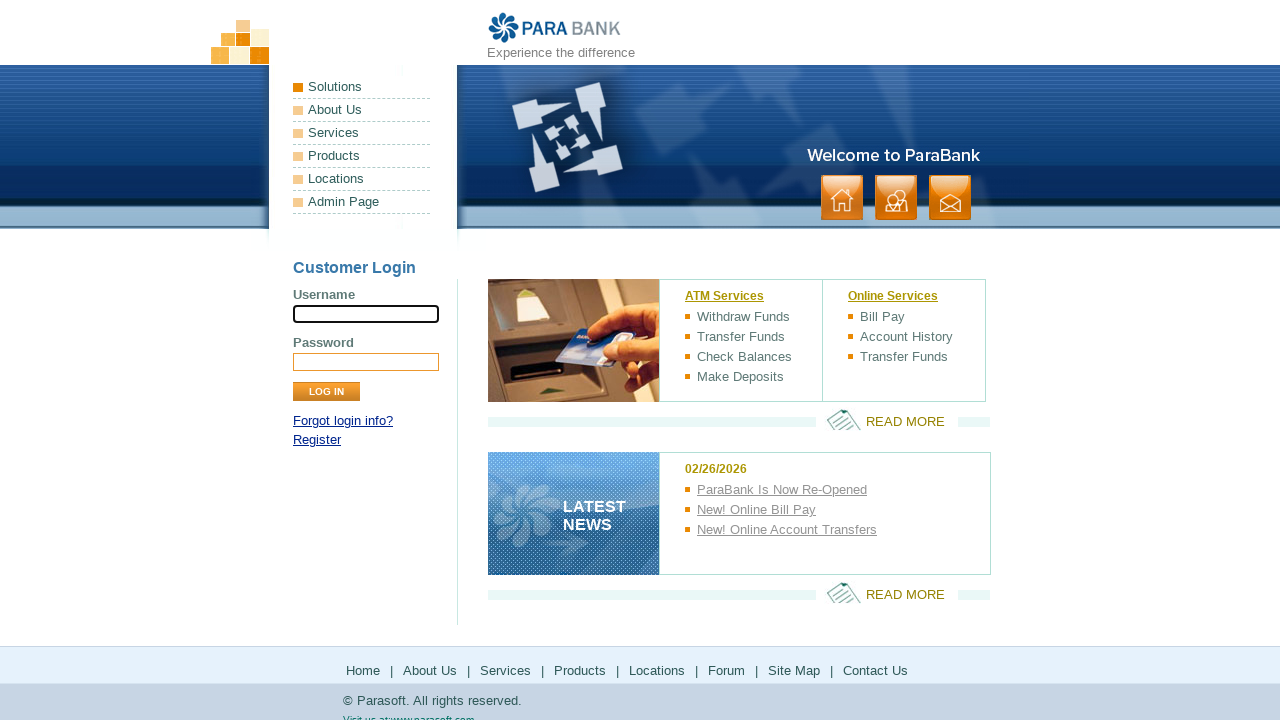

Clicked Register link to navigate to registration page at (317, 440) on xpath=//div[@id='loginPanel']/p[2]/a
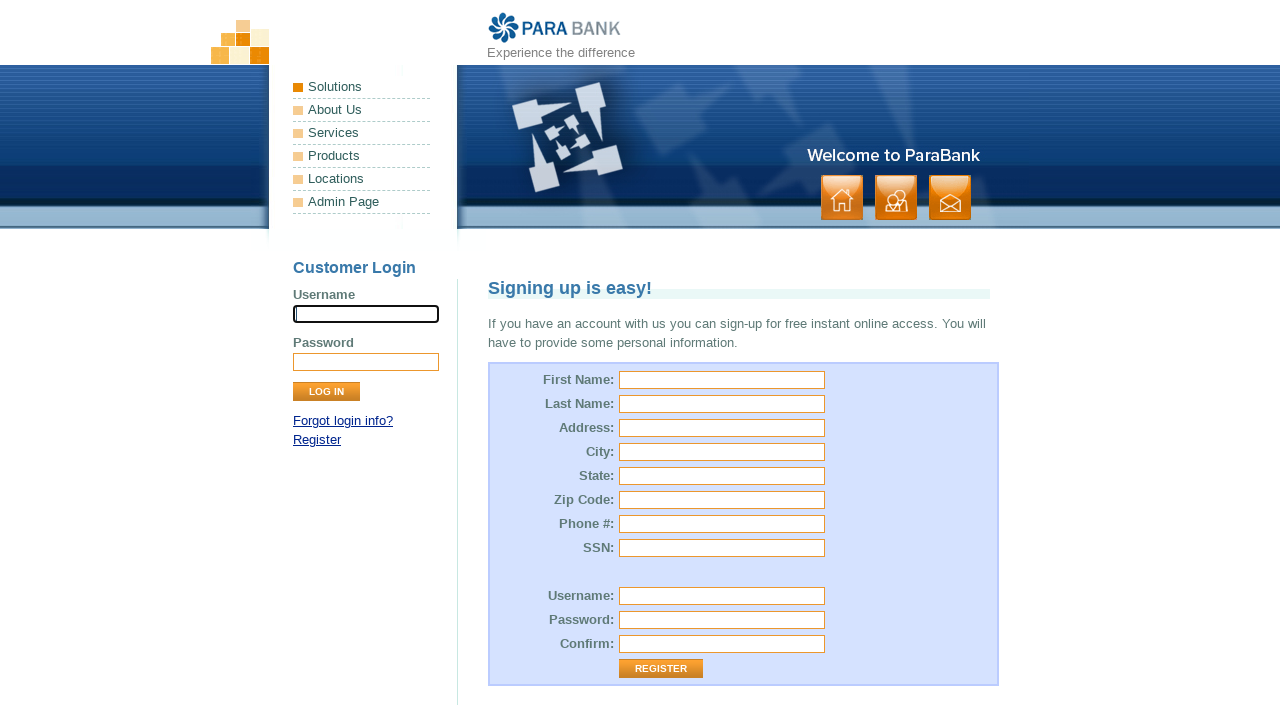

Filled first name field with 'John' on //input[@name='customer.firstName']
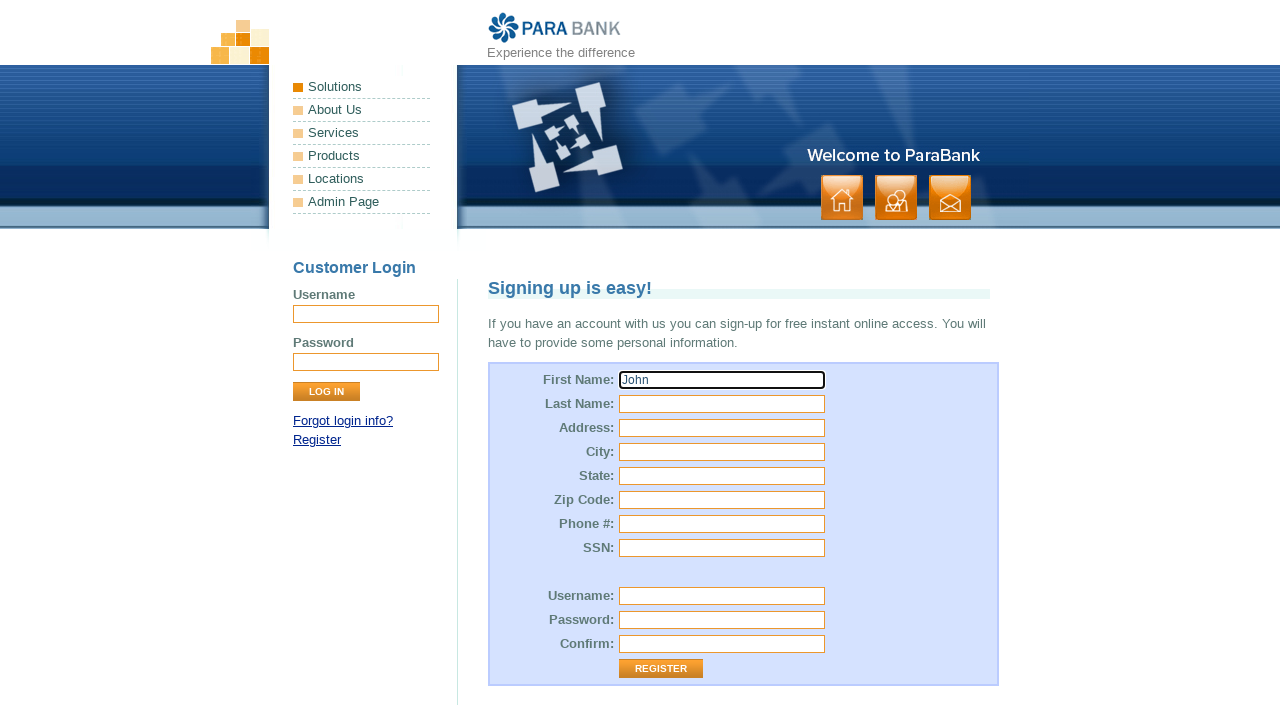

Filled last name field with 'Smith' on //input[@name='customer.lastName']
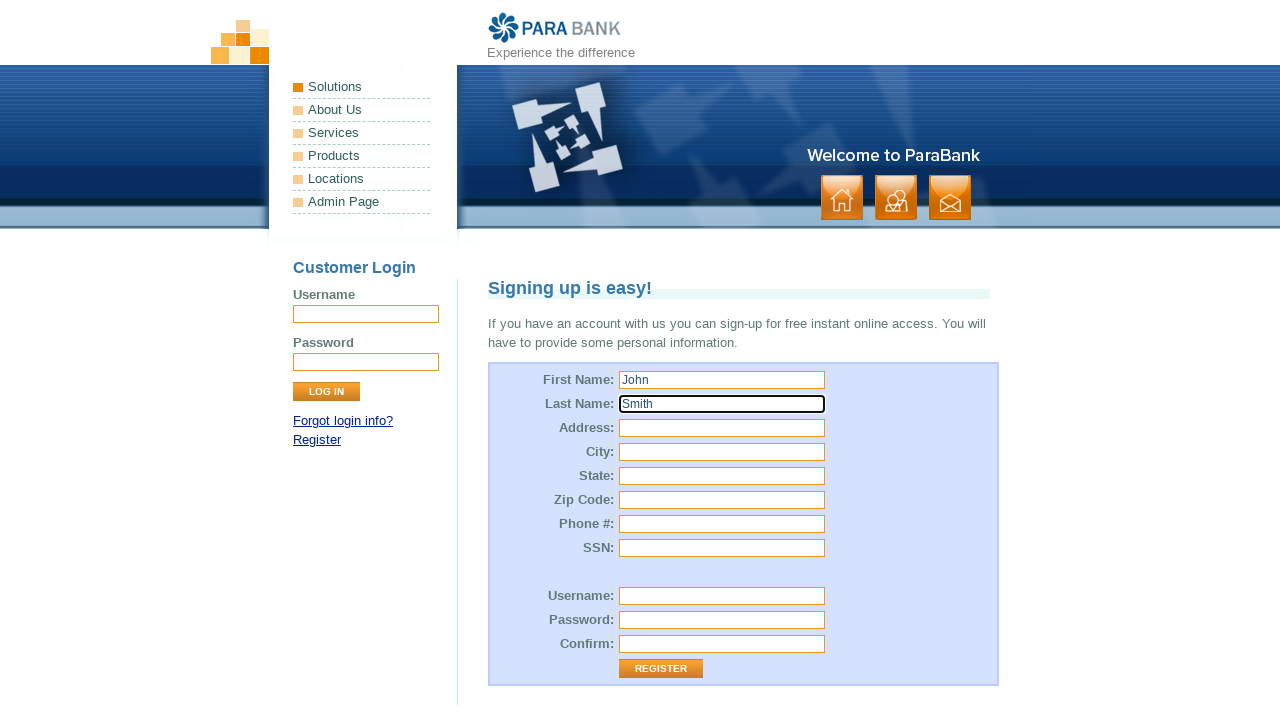

Filled street address field with '123 Main Street' on #customer\.address\.street
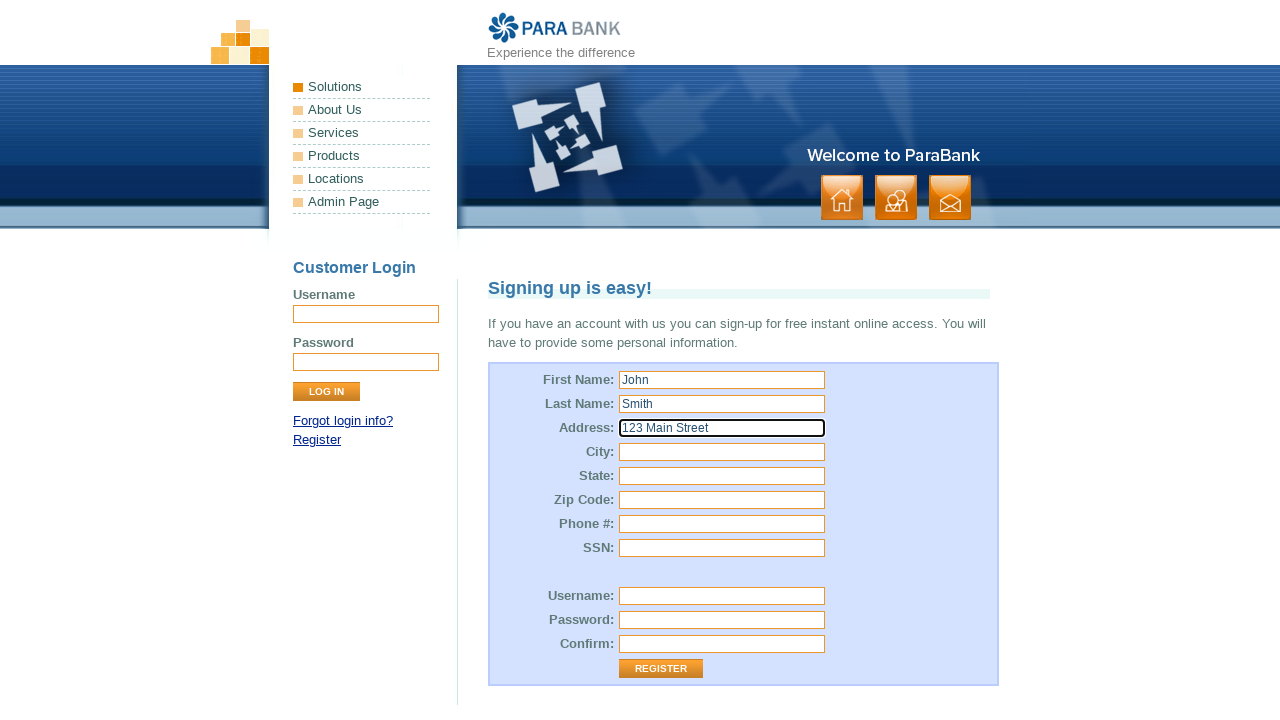

Filled city field with 'New York' on #customer\.address\.city
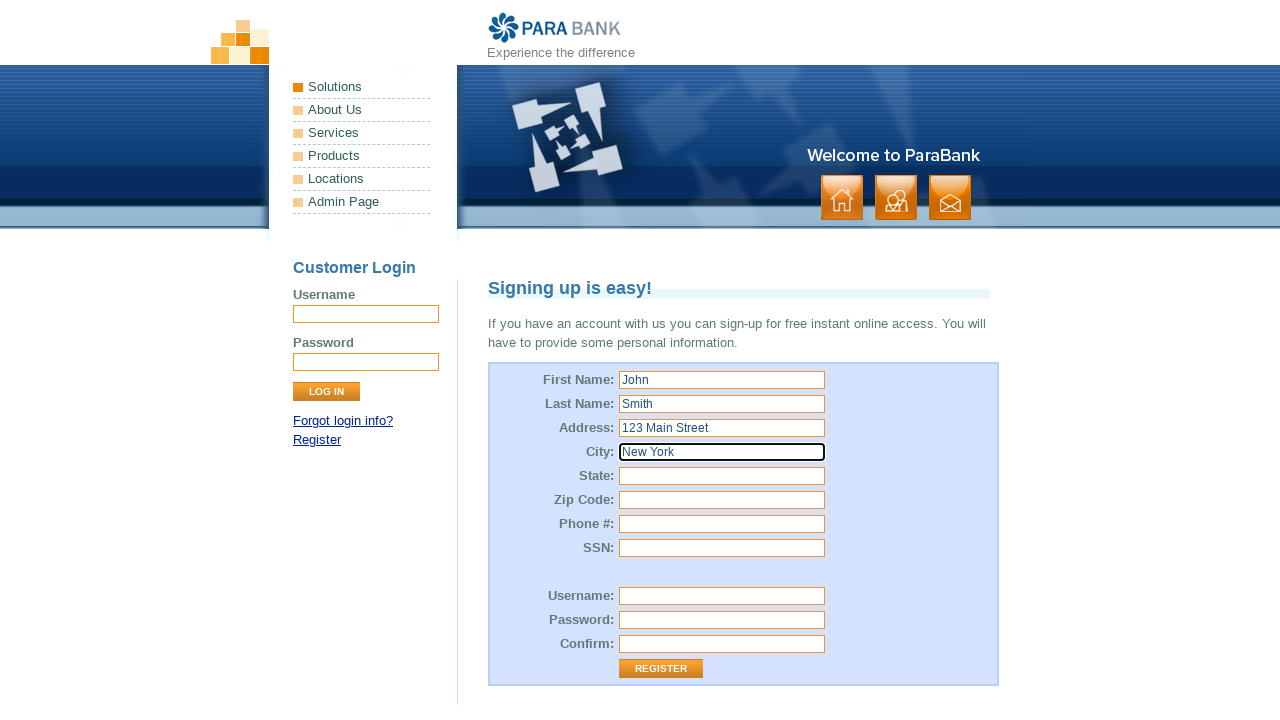

Filled state field with 'NY' on #customer\.address\.state
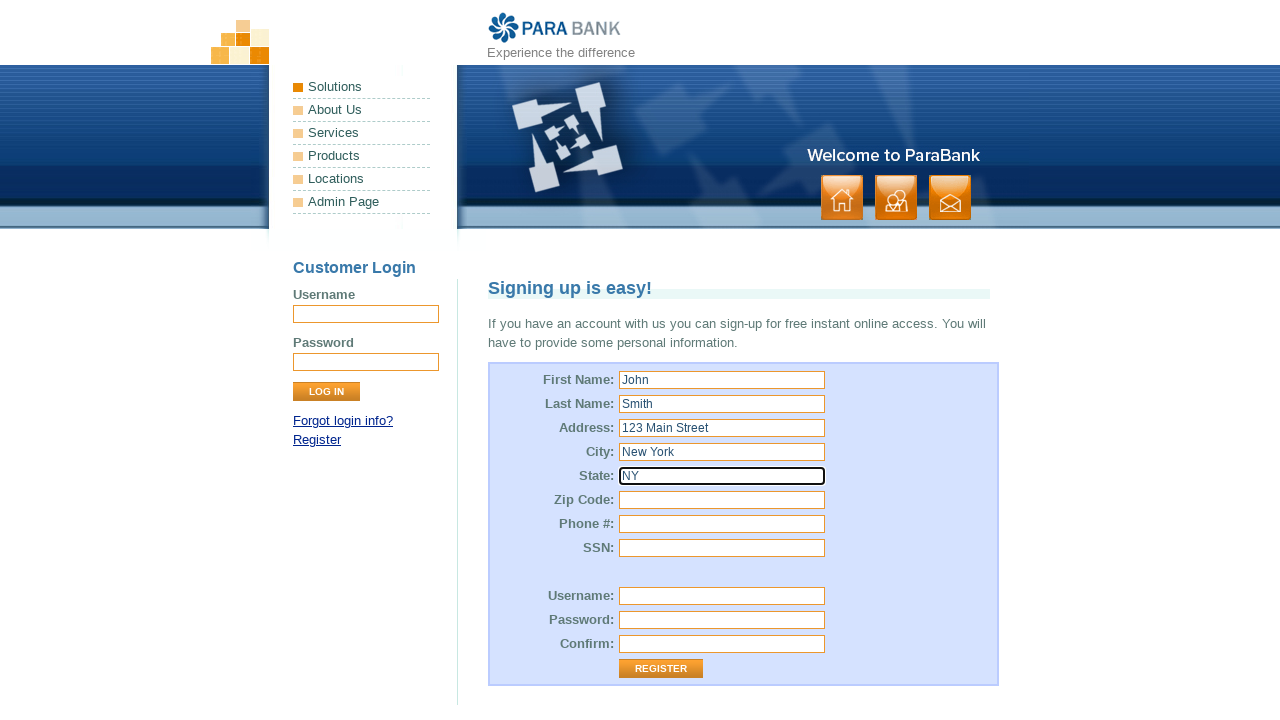

Filled zip code field with '10001' on #customer\.address\.zipCode
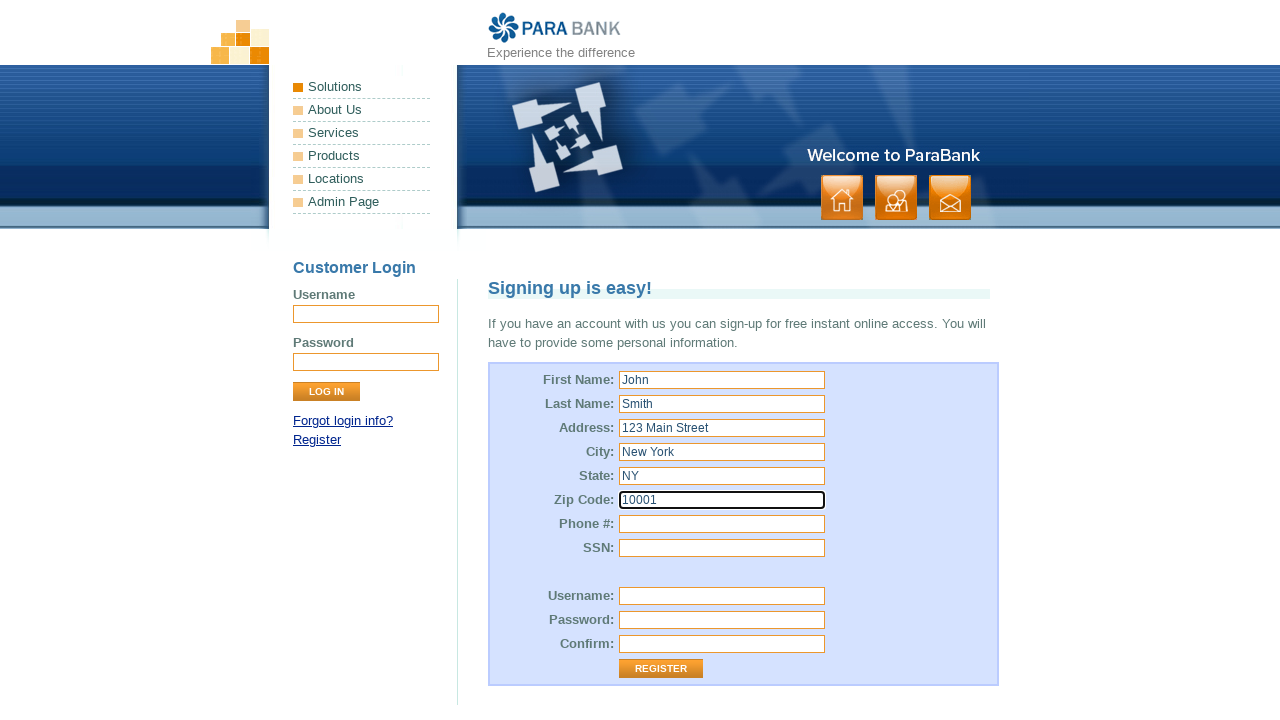

Filled phone number field with '2125551234' on #customer\.phoneNumber
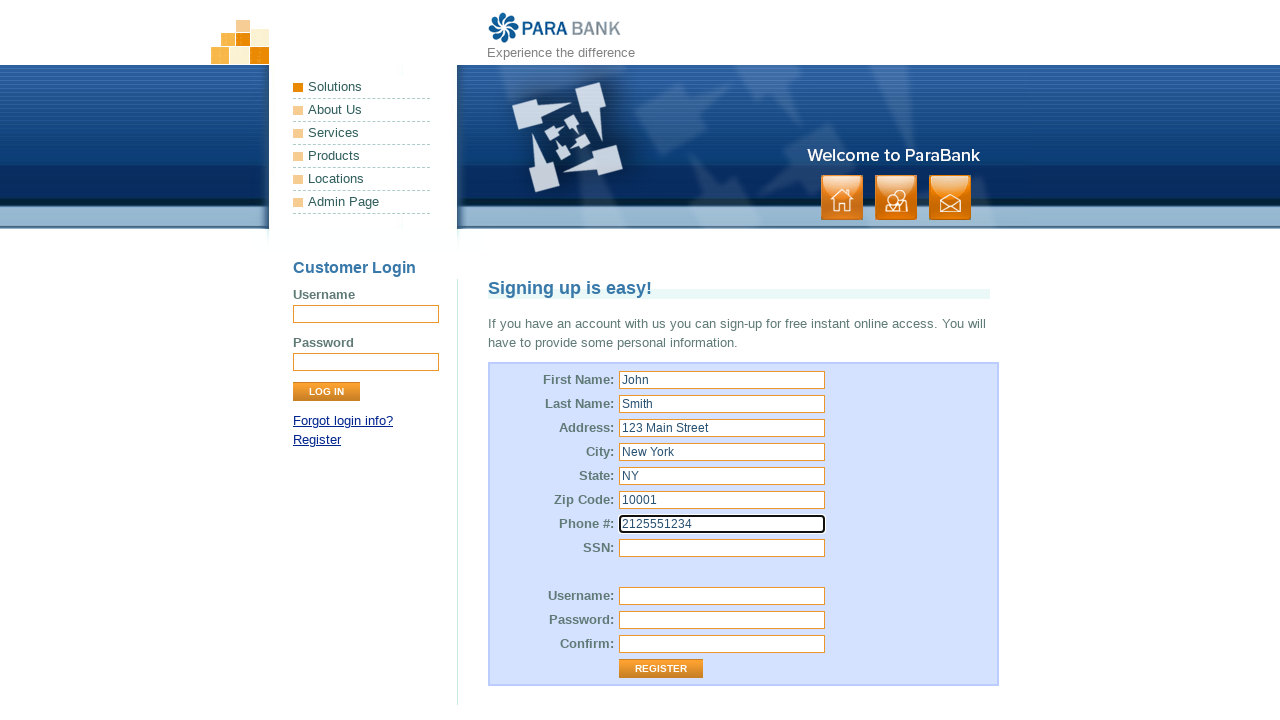

Filled SSN field with '123-45-6789' on #customer\.ssn
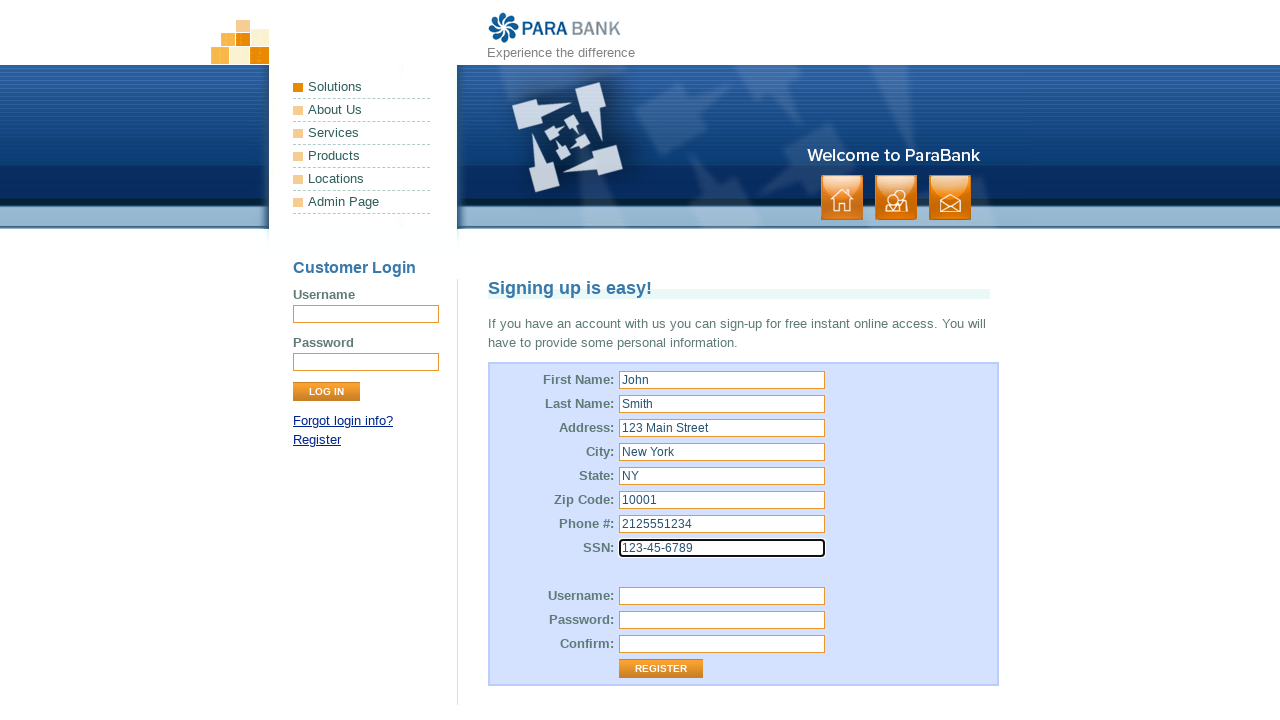

Filled username field with 'jsmith2024' on #customer\.username
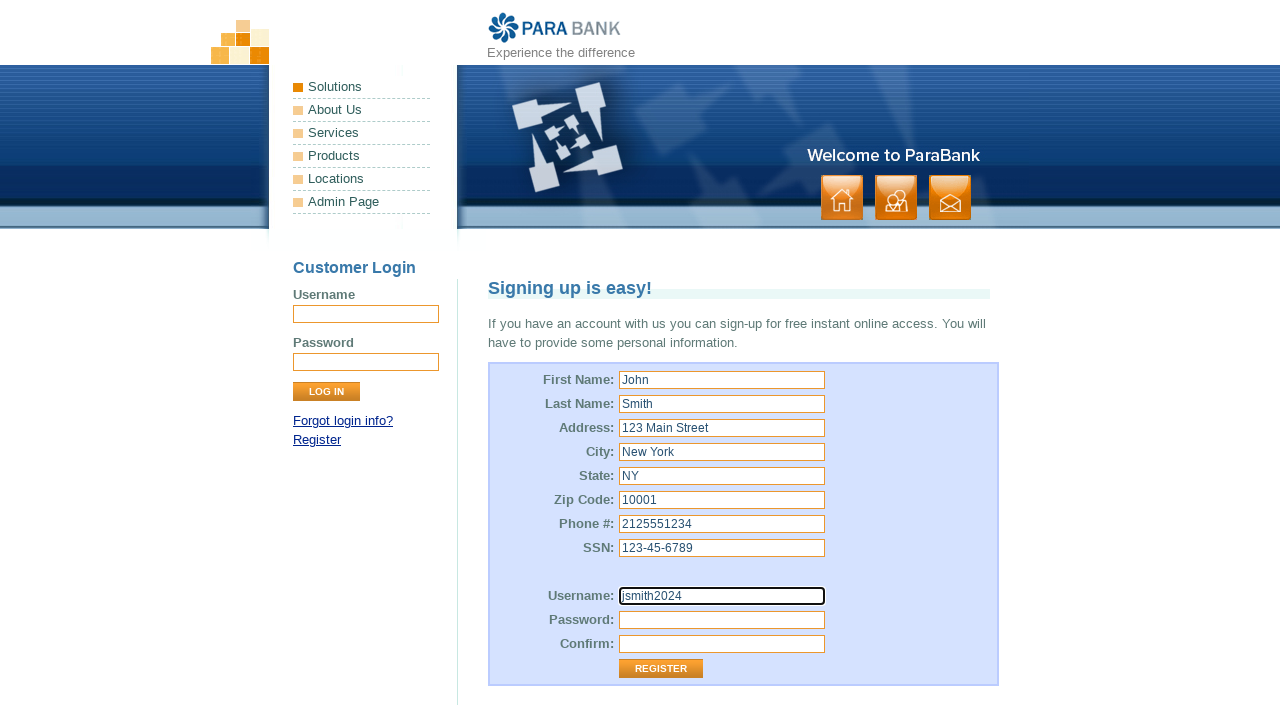

Filled password field with 'SecurePass123' on #customer\.password
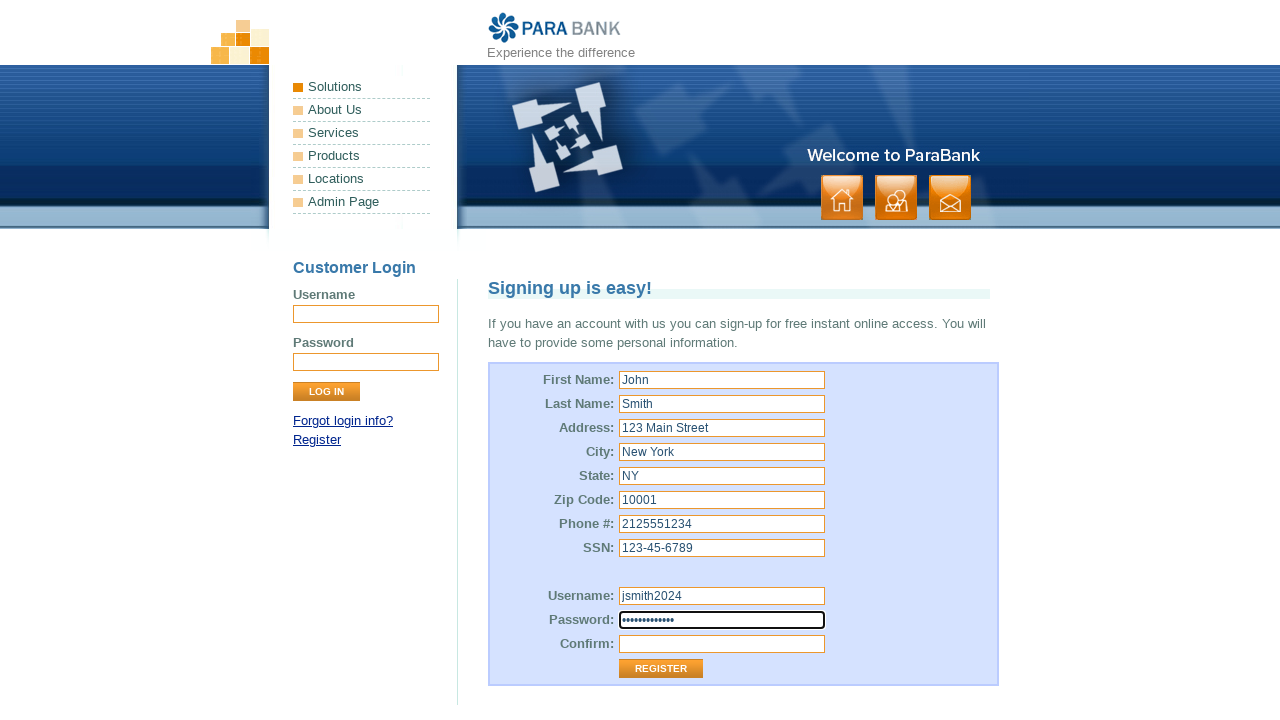

Filled repeated password field with 'SecurePass123' on #repeatedPassword
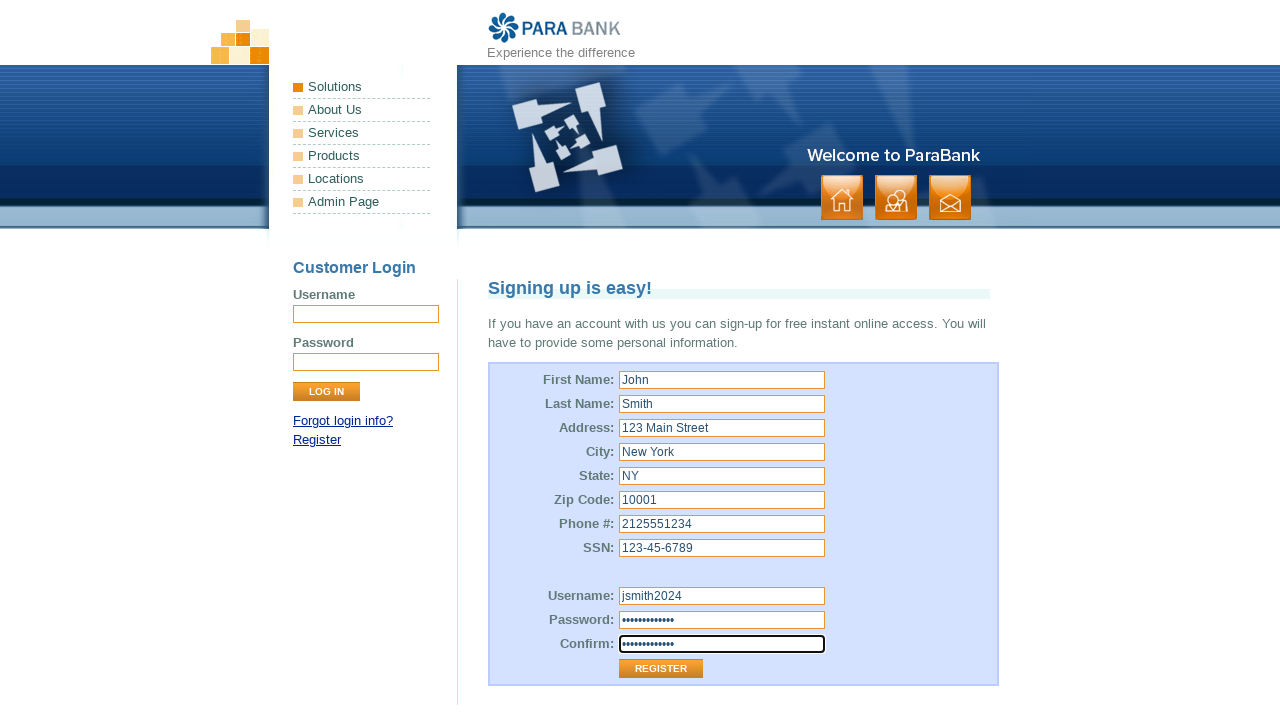

Clicked Register button to submit the registration form at (661, 669) on xpath=//input[@value='Register']
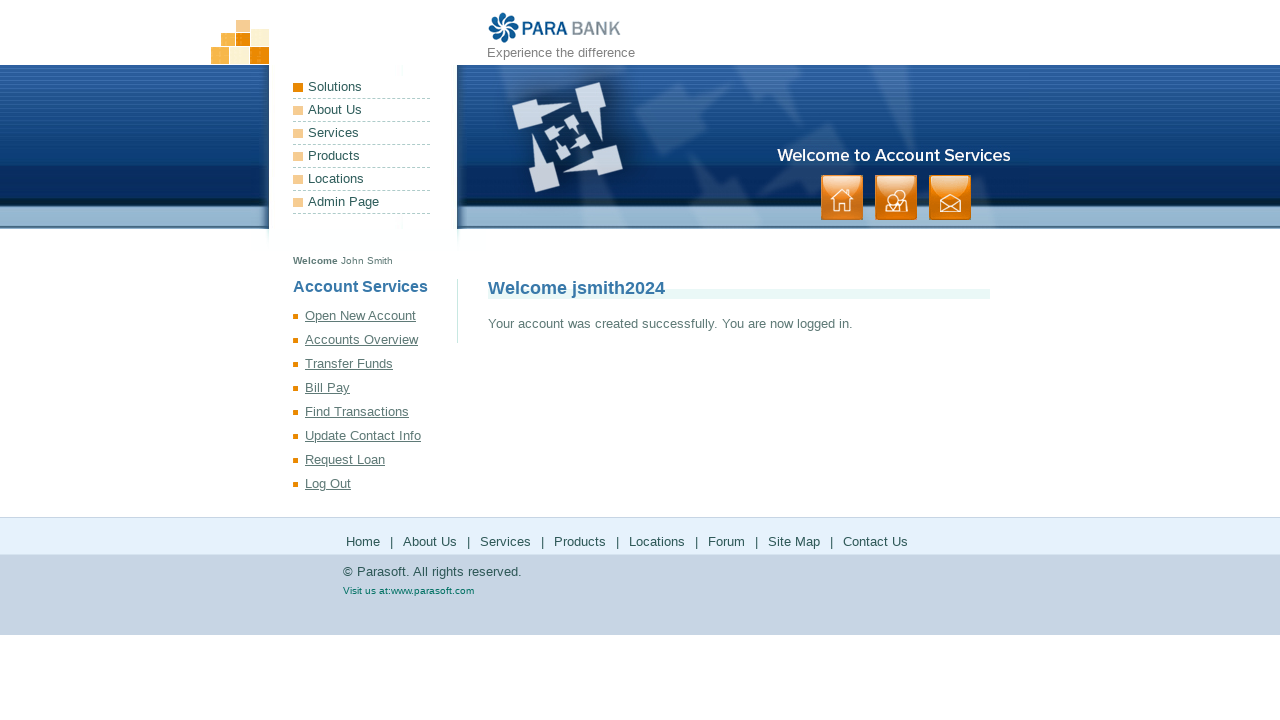

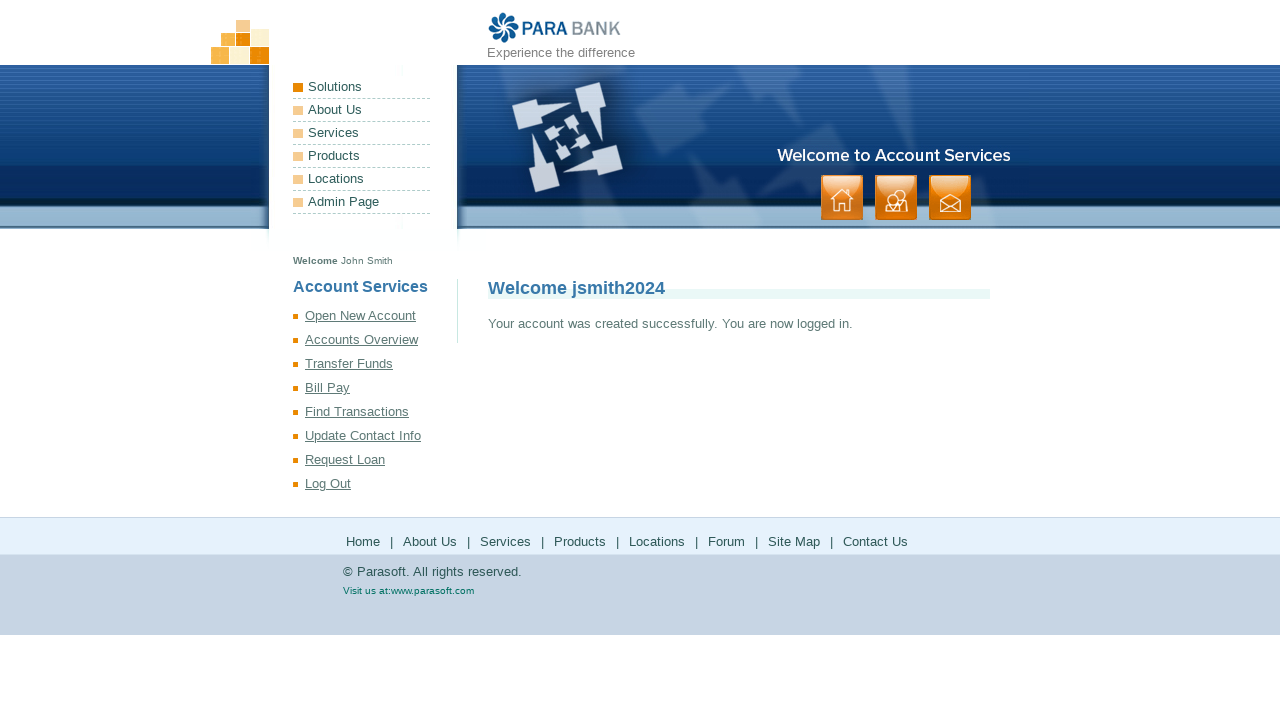